Tests dropdown selection functionality on a registration form by selecting different options using various methods and iterating through all available options

Starting URL: https://demo.automationtesting.in/Register.html

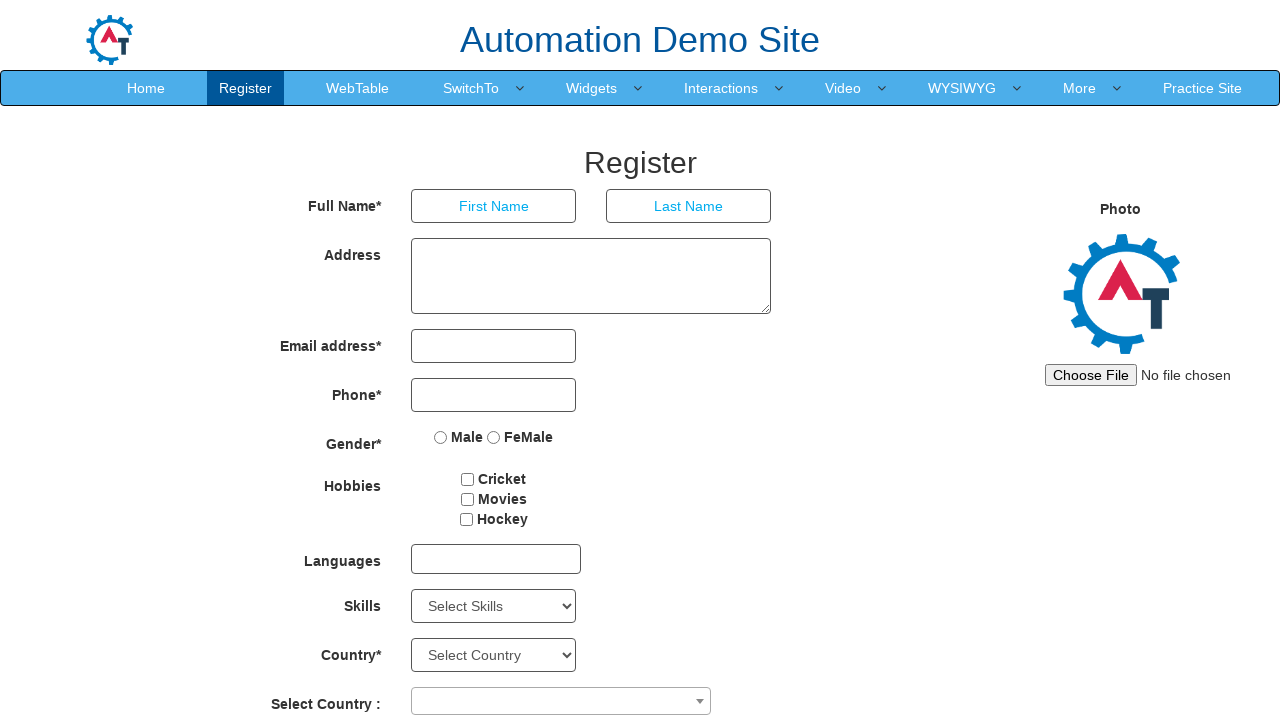

Scrolled to Skills dropdown element
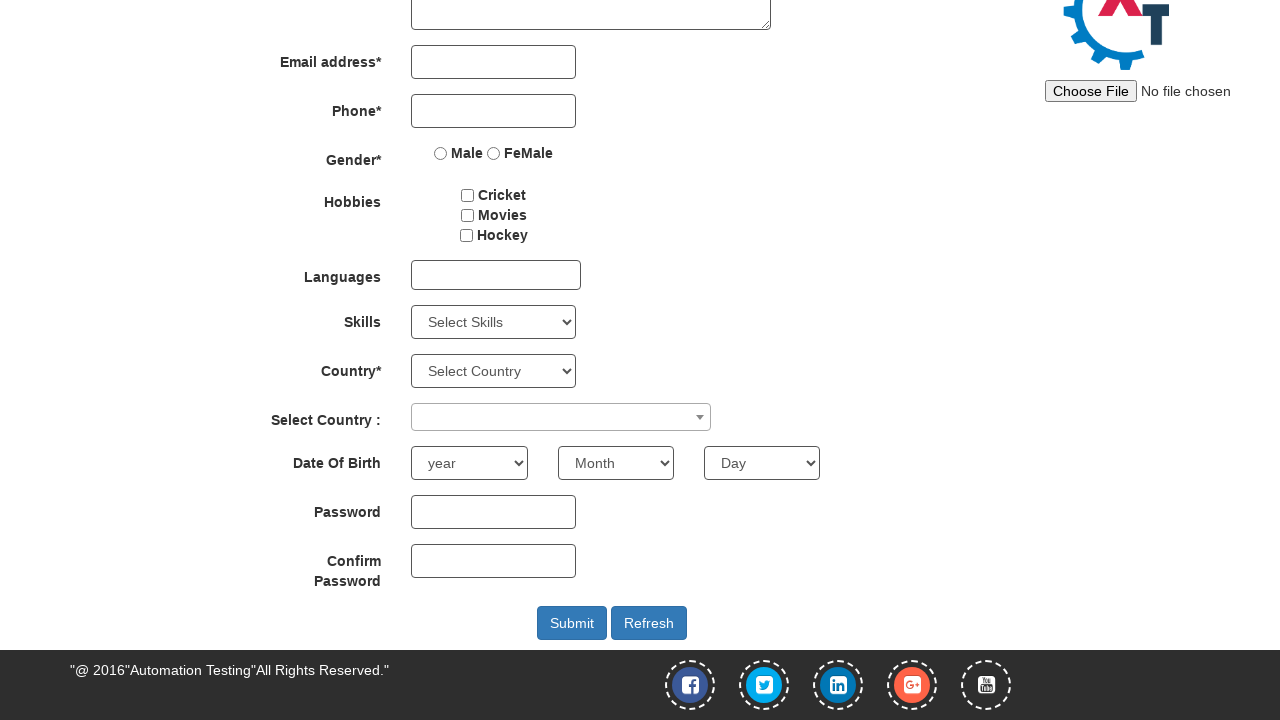

Selected Skills dropdown option by index 2 on #Skills
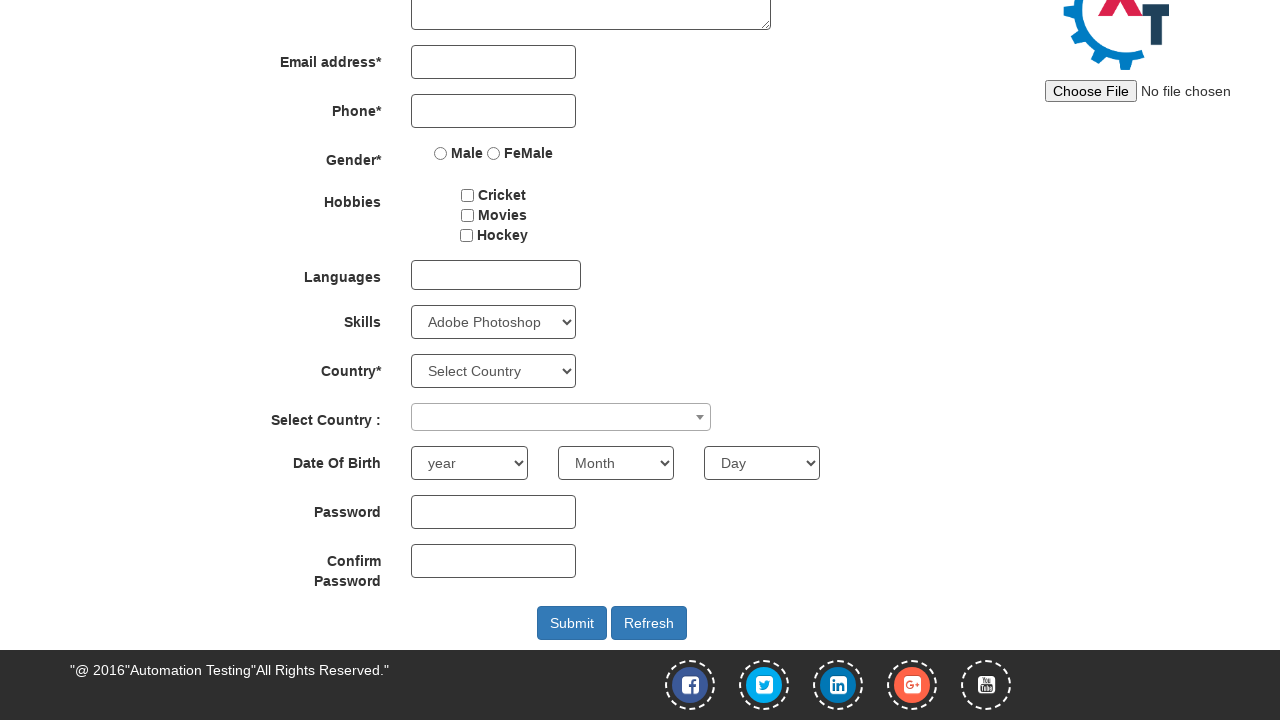

Selected Skills dropdown option 'Adobe Photoshop' by value on #Skills
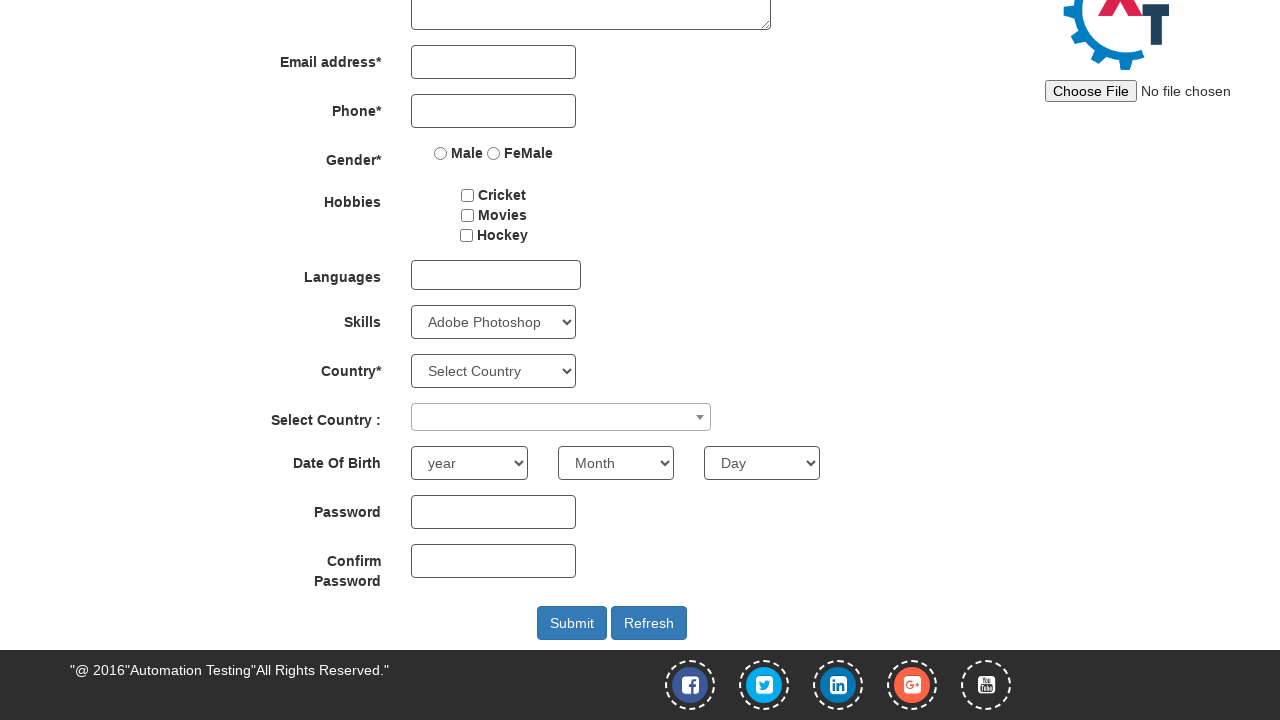

Selected Skills dropdown option 'Android' by visible text on #Skills
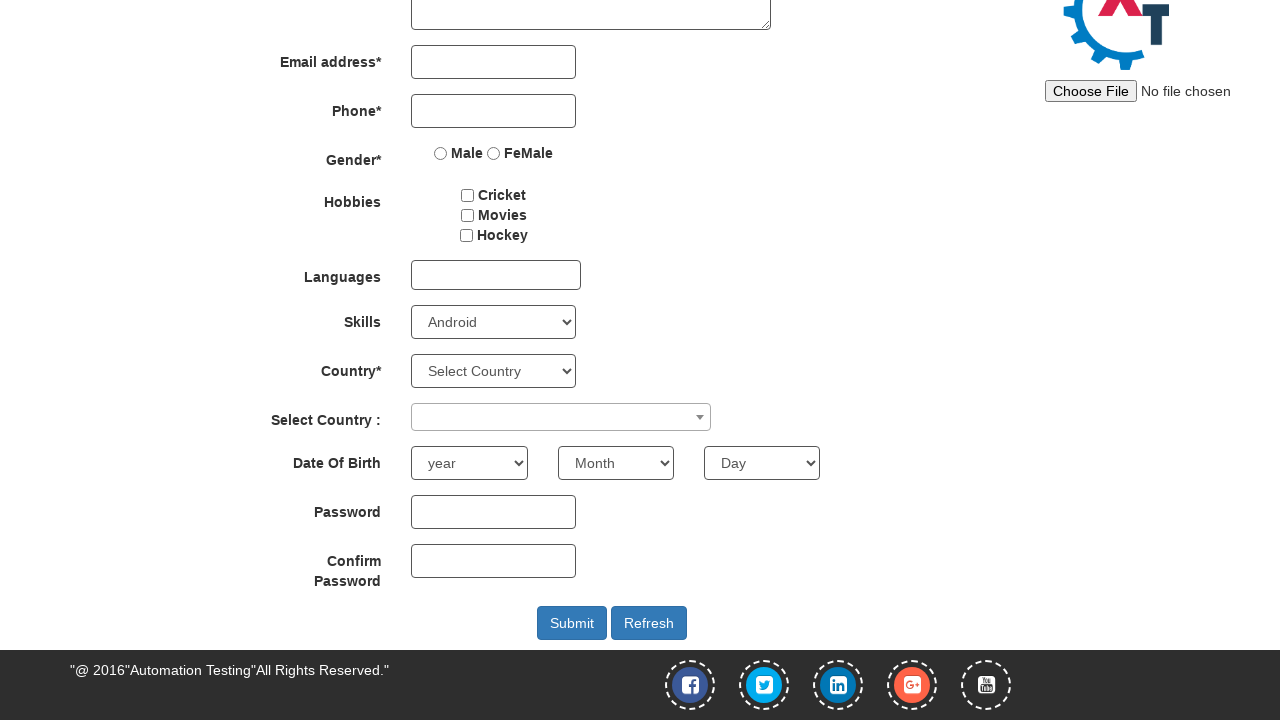

Selected Skills dropdown option by index 0 on #Skills
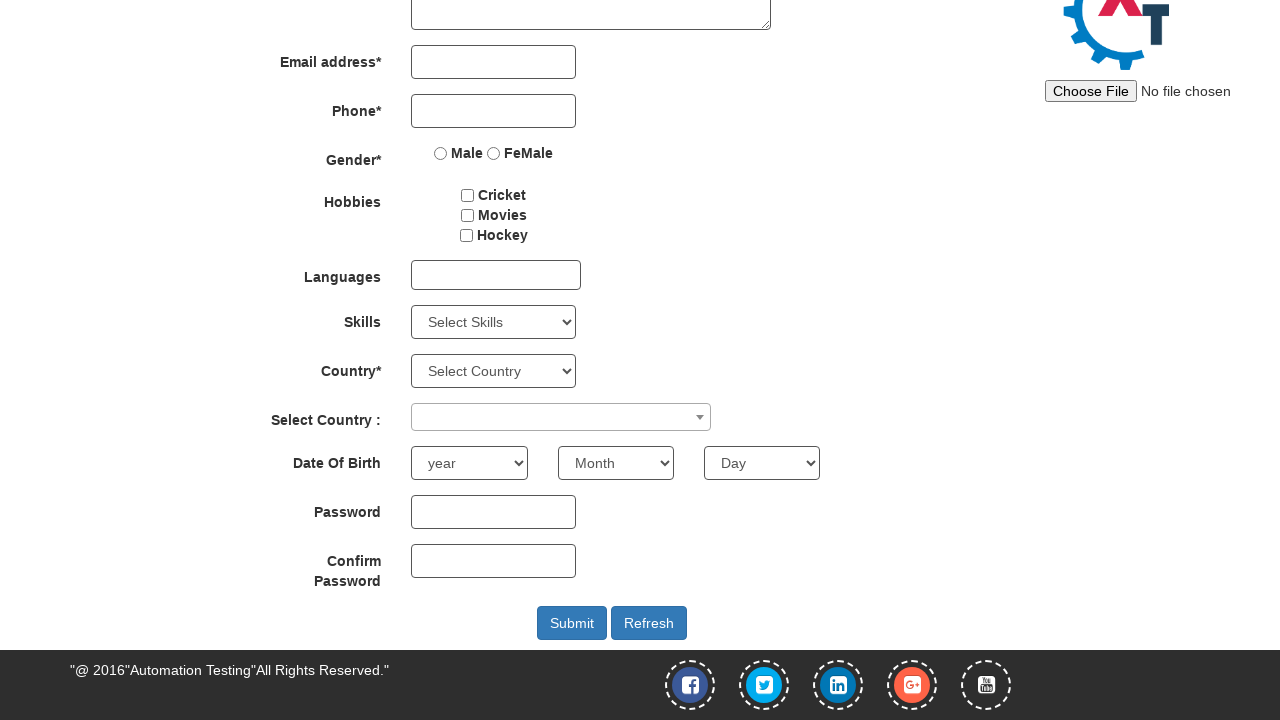

Selected Skills dropdown option by index 1 on #Skills
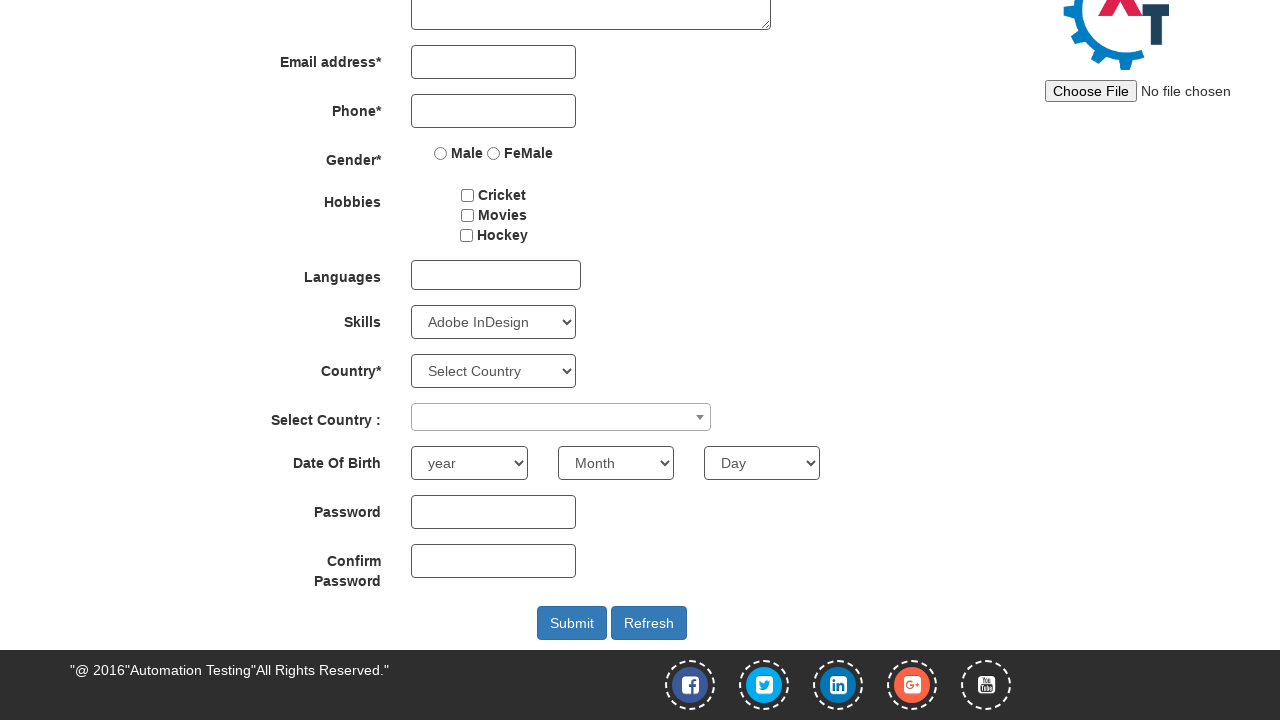

Selected Skills dropdown option by index 2 on #Skills
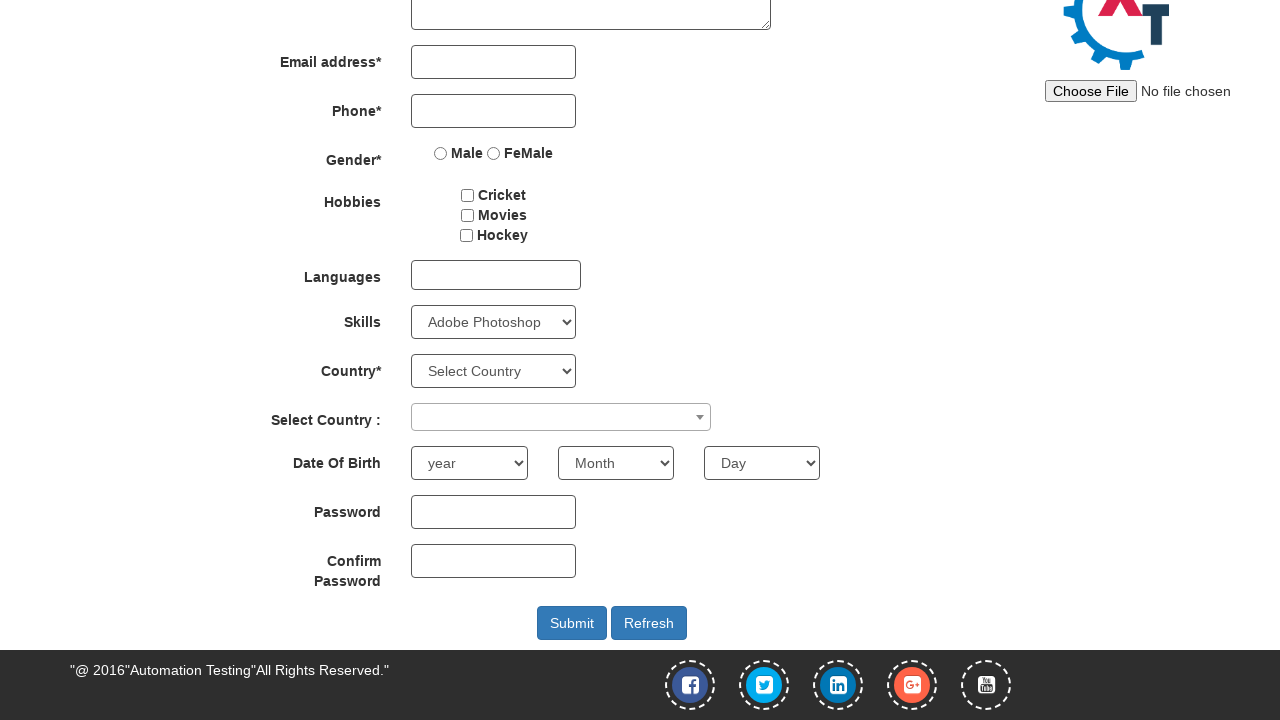

Selected Skills dropdown option by index 3 on #Skills
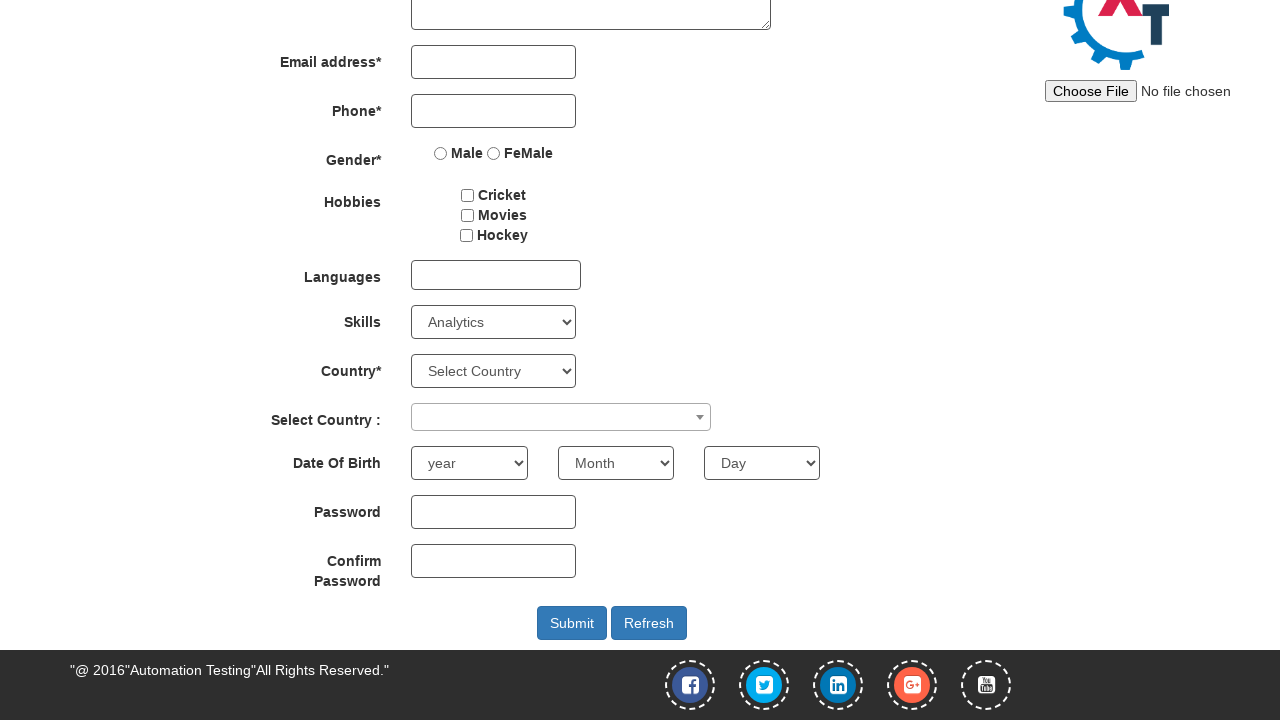

Selected Skills dropdown option by index 4 on #Skills
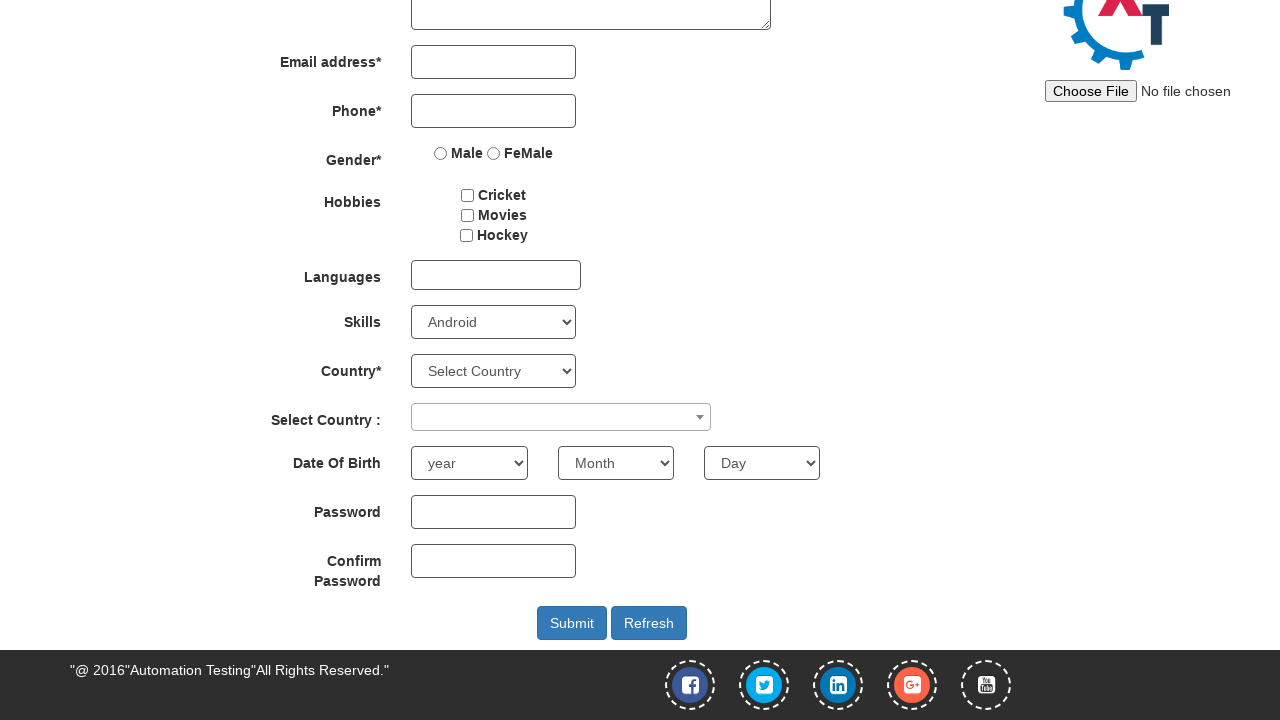

Selected Skills dropdown option by index 5 on #Skills
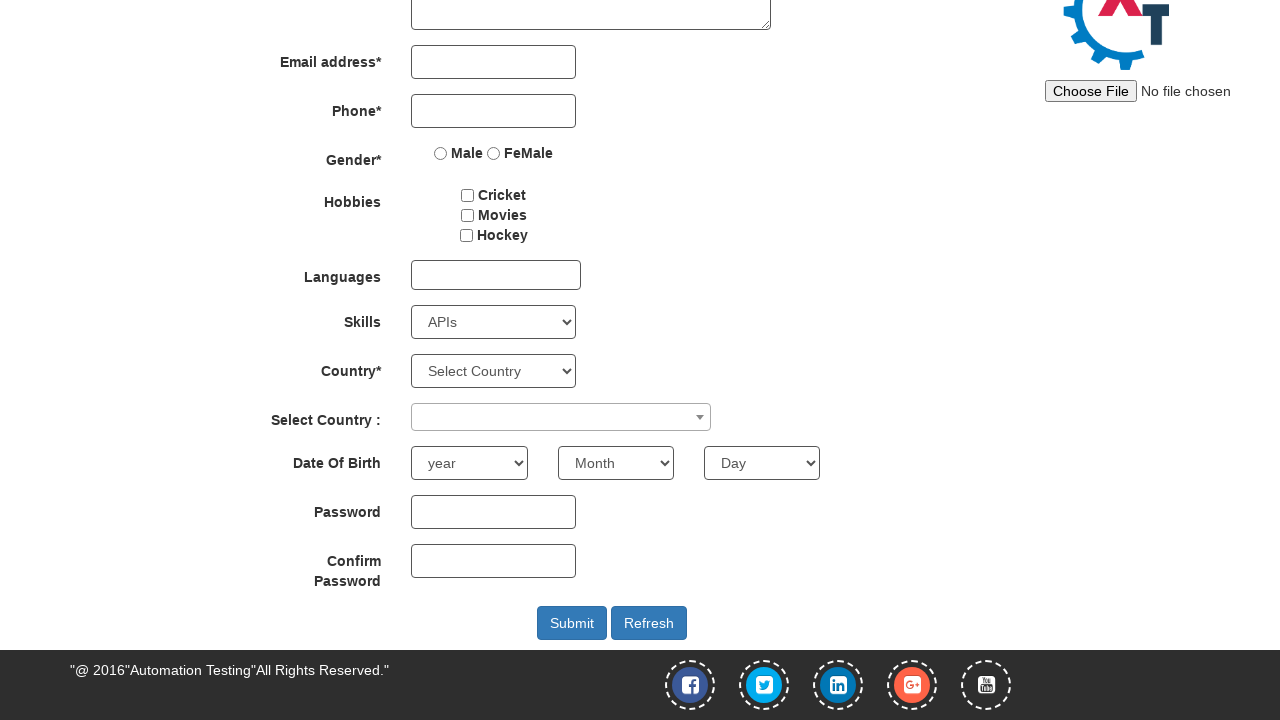

Selected Skills dropdown option by index 6 on #Skills
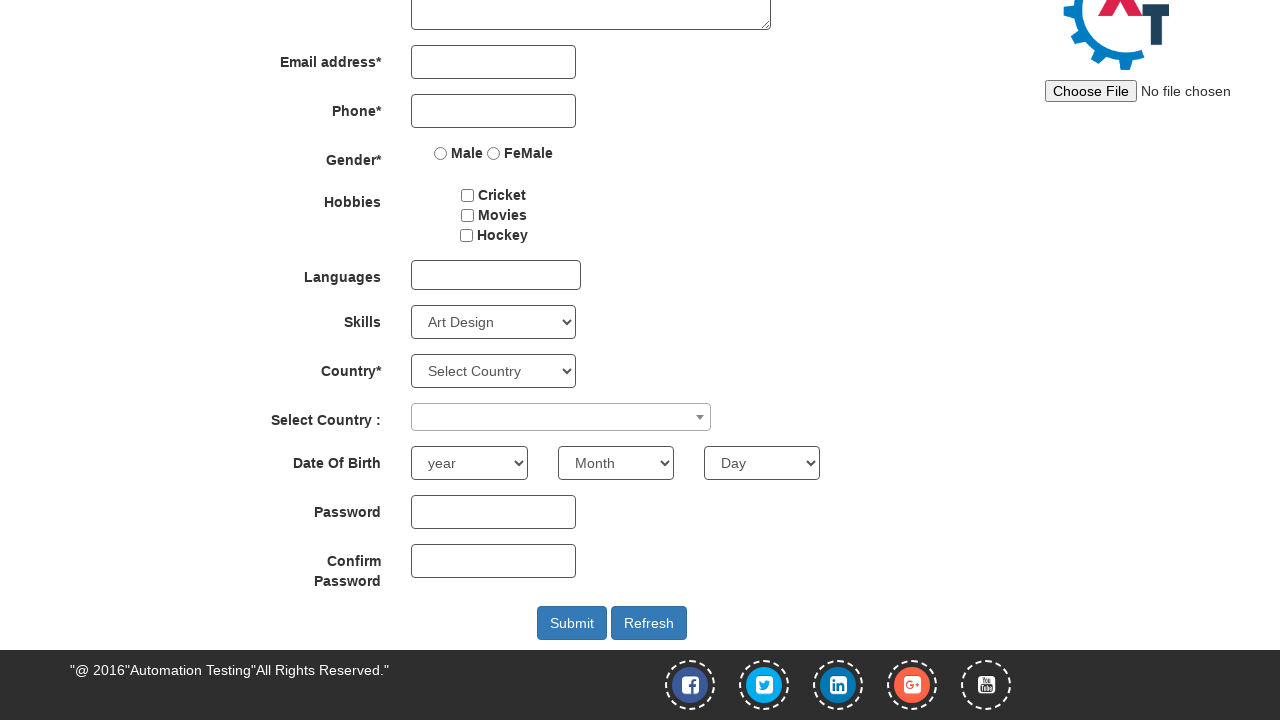

Selected Skills dropdown option by index 7 on #Skills
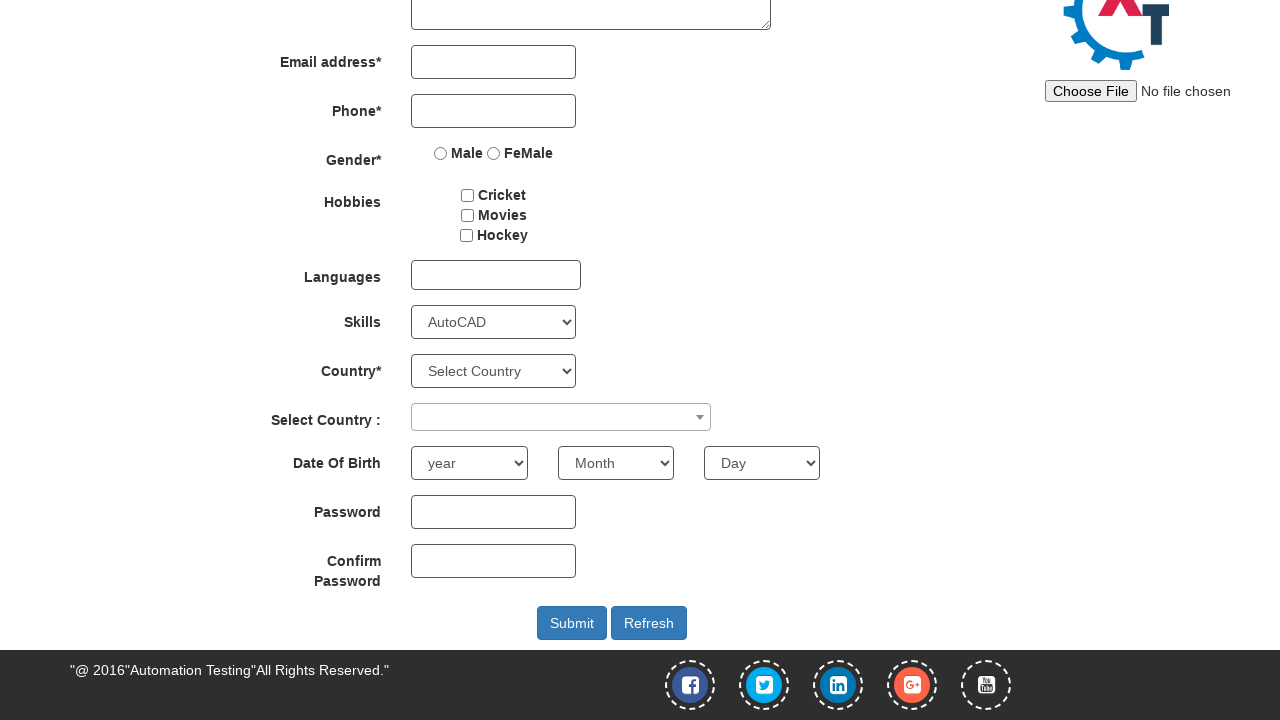

Selected Skills dropdown option by index 8 on #Skills
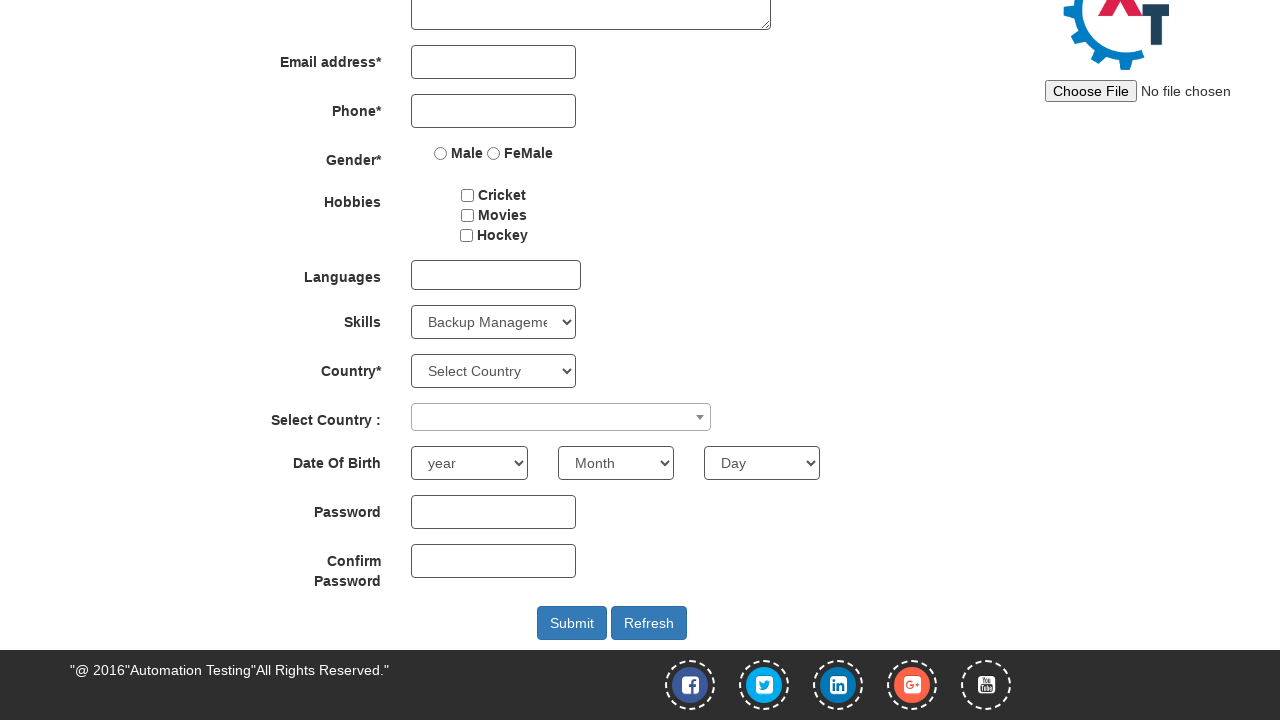

Selected Skills dropdown option by index 9 on #Skills
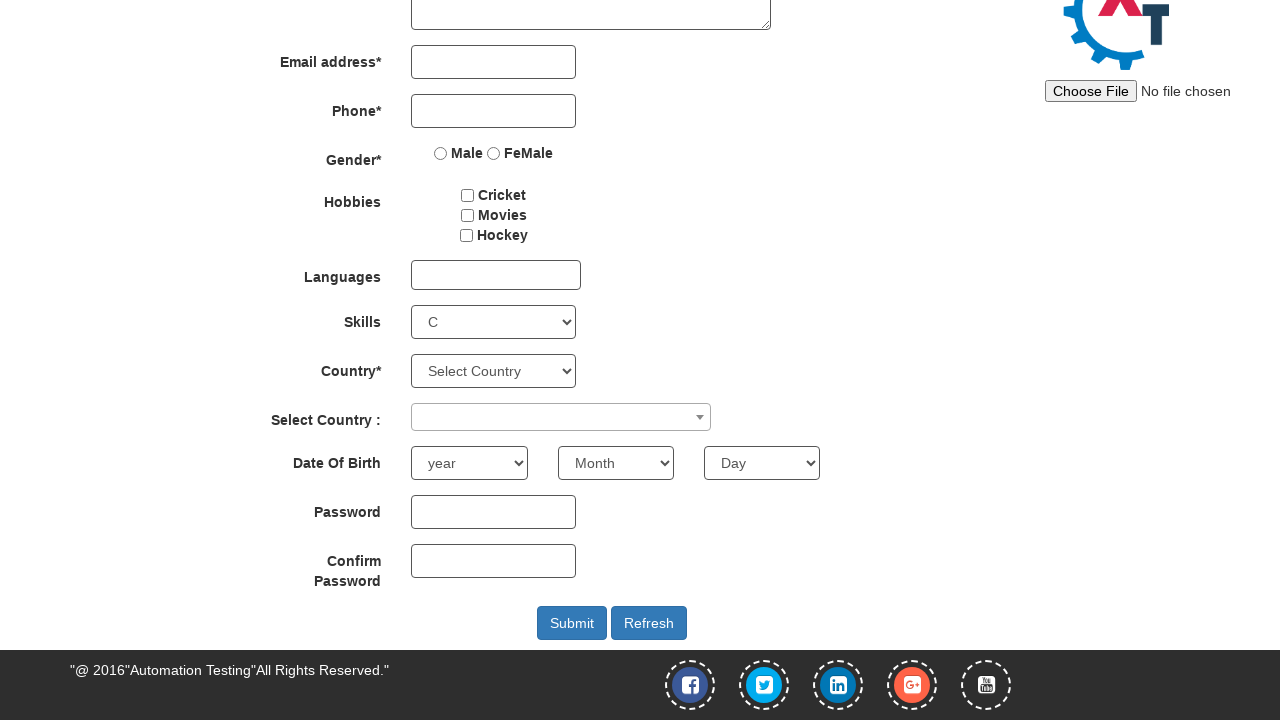

Selected Skills dropdown option by index 10 on #Skills
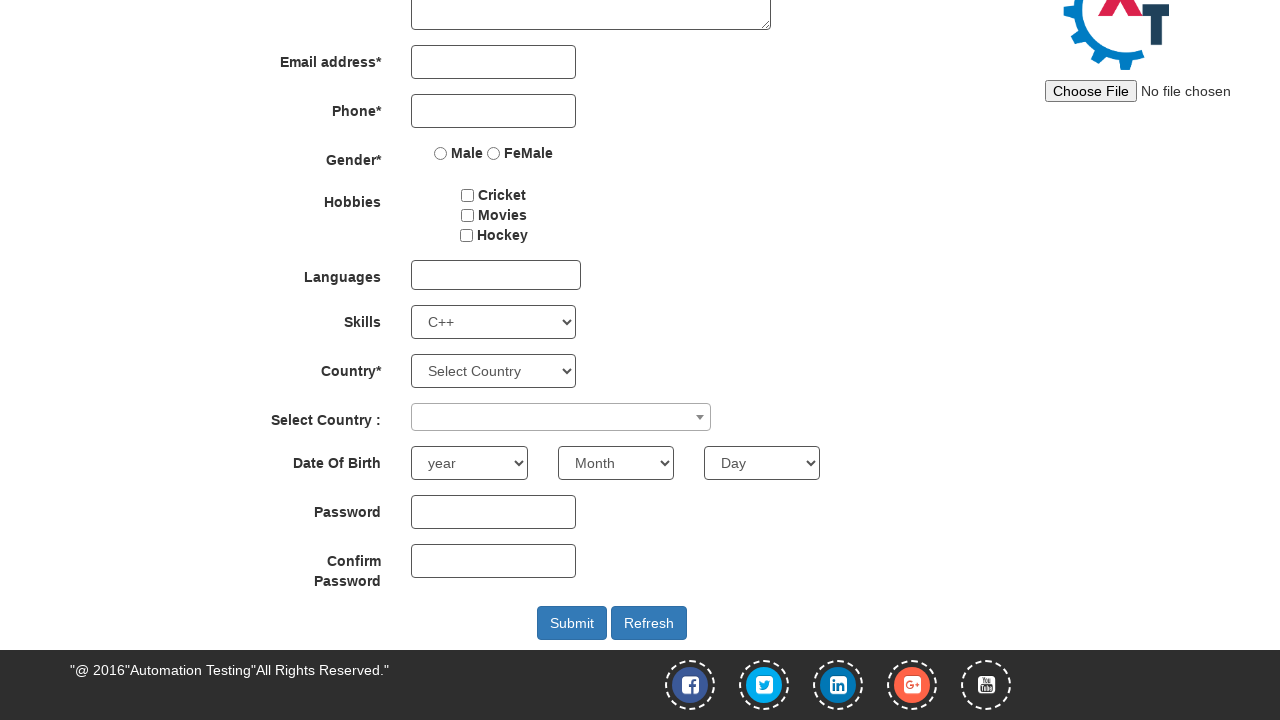

Selected Skills dropdown option by index 11 on #Skills
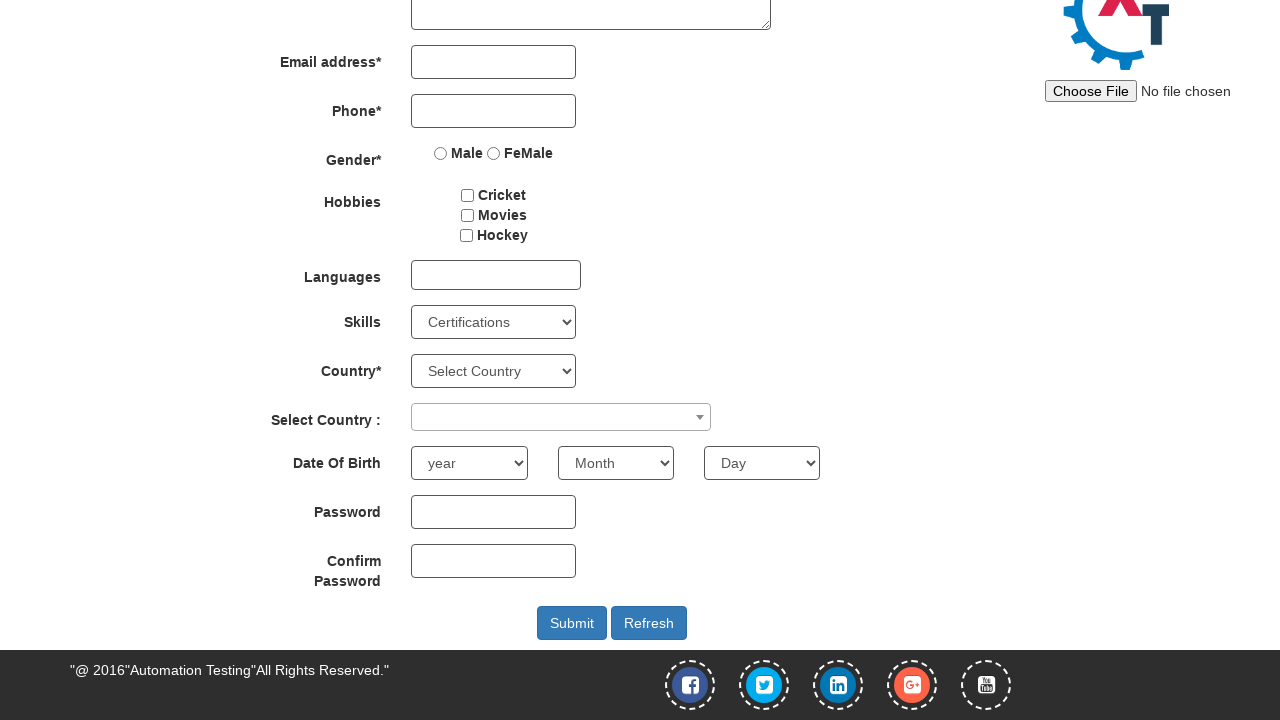

Selected Skills dropdown option by index 12 on #Skills
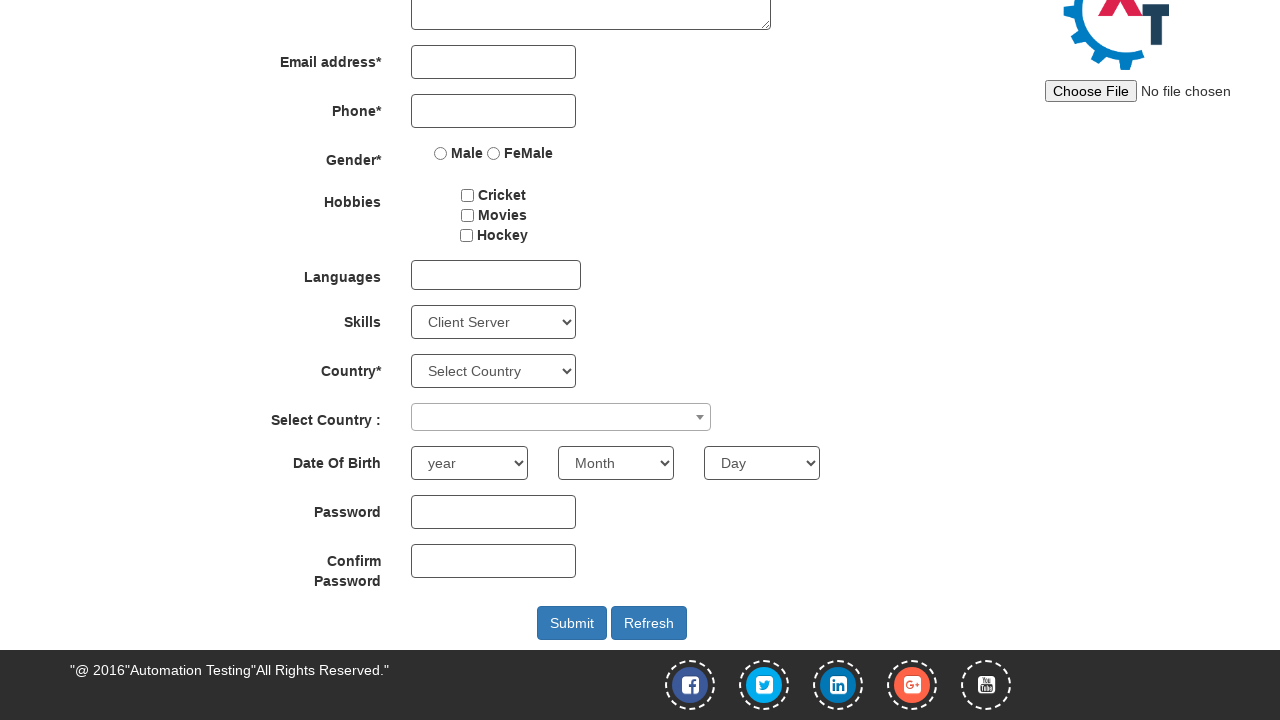

Selected Skills dropdown option by index 13 on #Skills
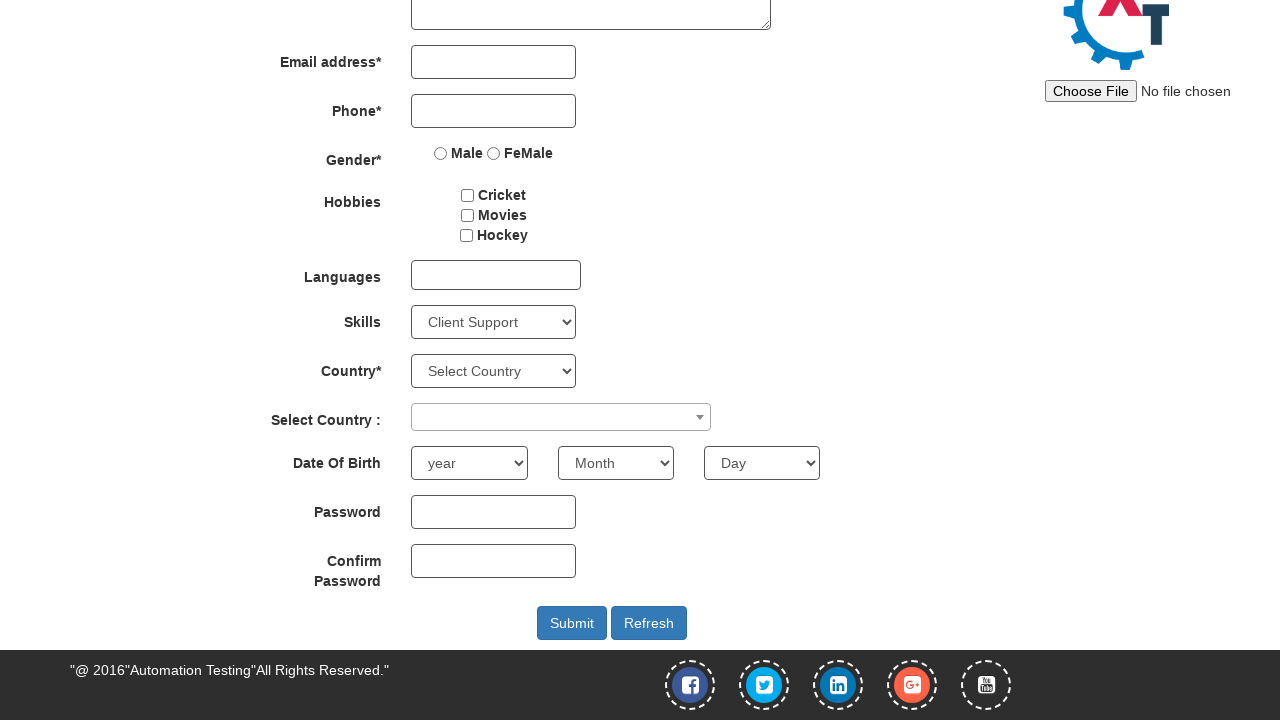

Selected Skills dropdown option by index 14 on #Skills
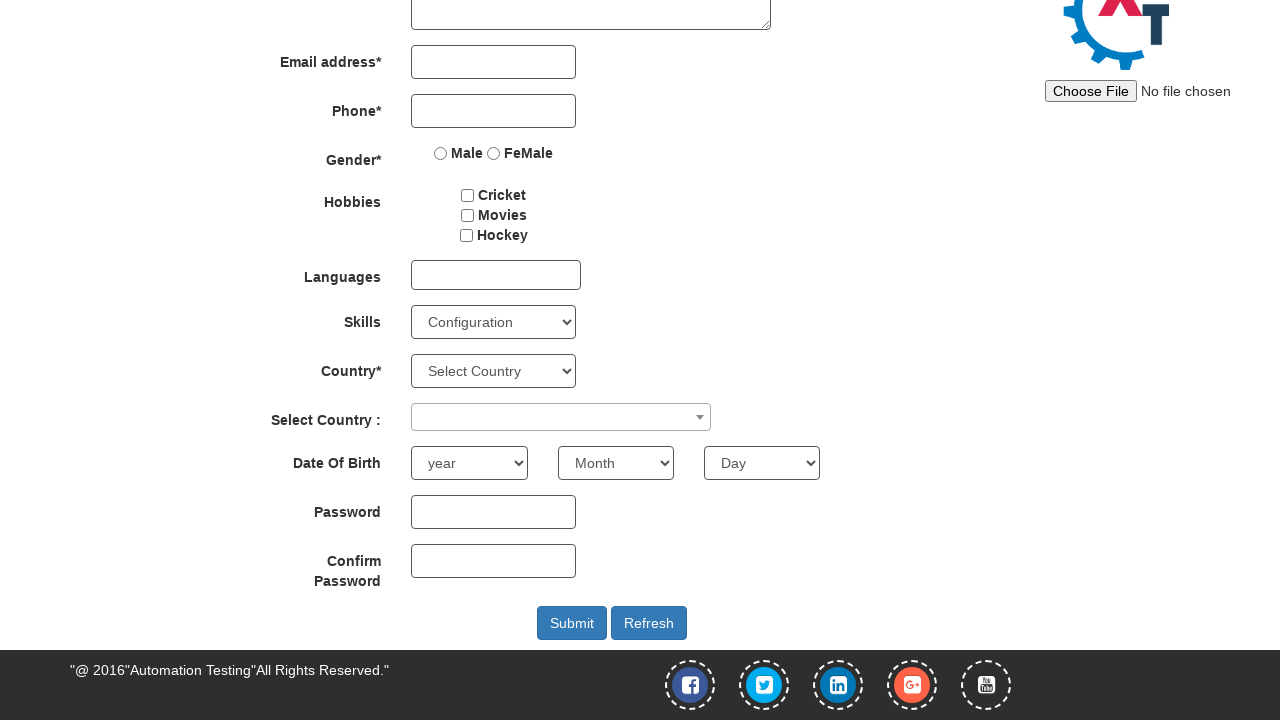

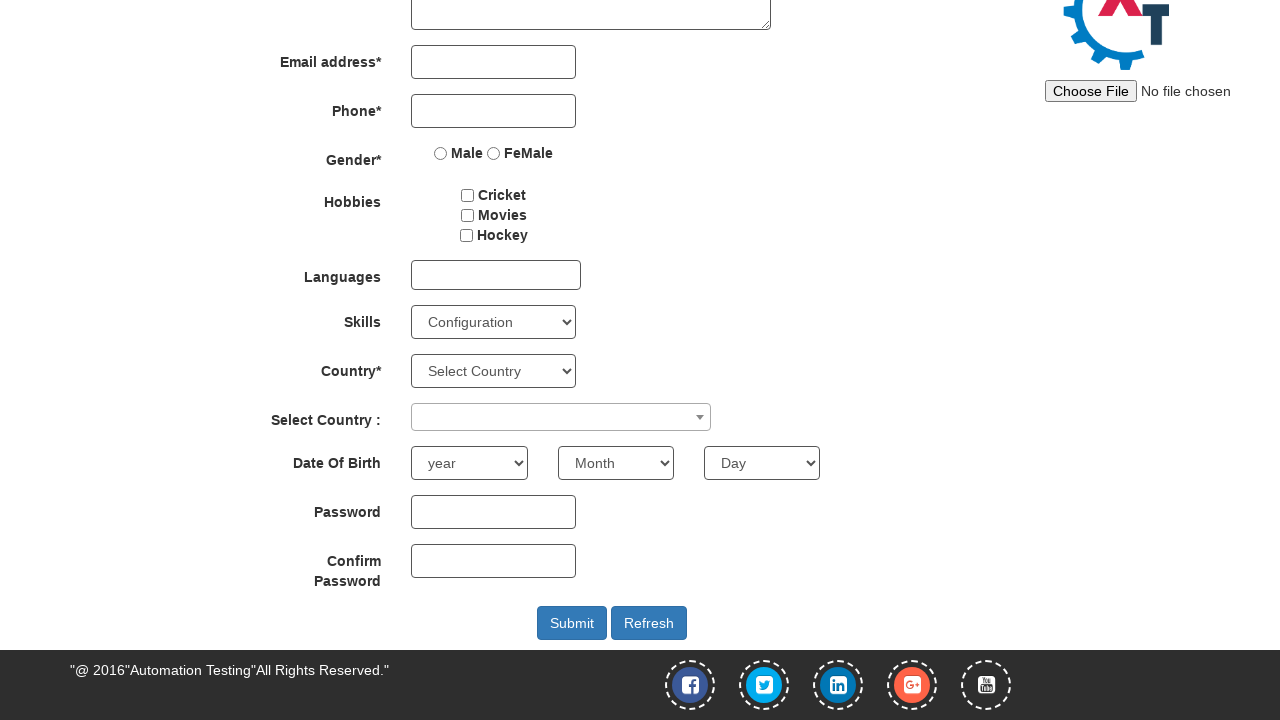